Fills out a practice form with personal information including name, email, gender, and phone number, then submits and verifies the submission modal appears with the entered data

Starting URL: https://demoqa.com/automation-practice-form

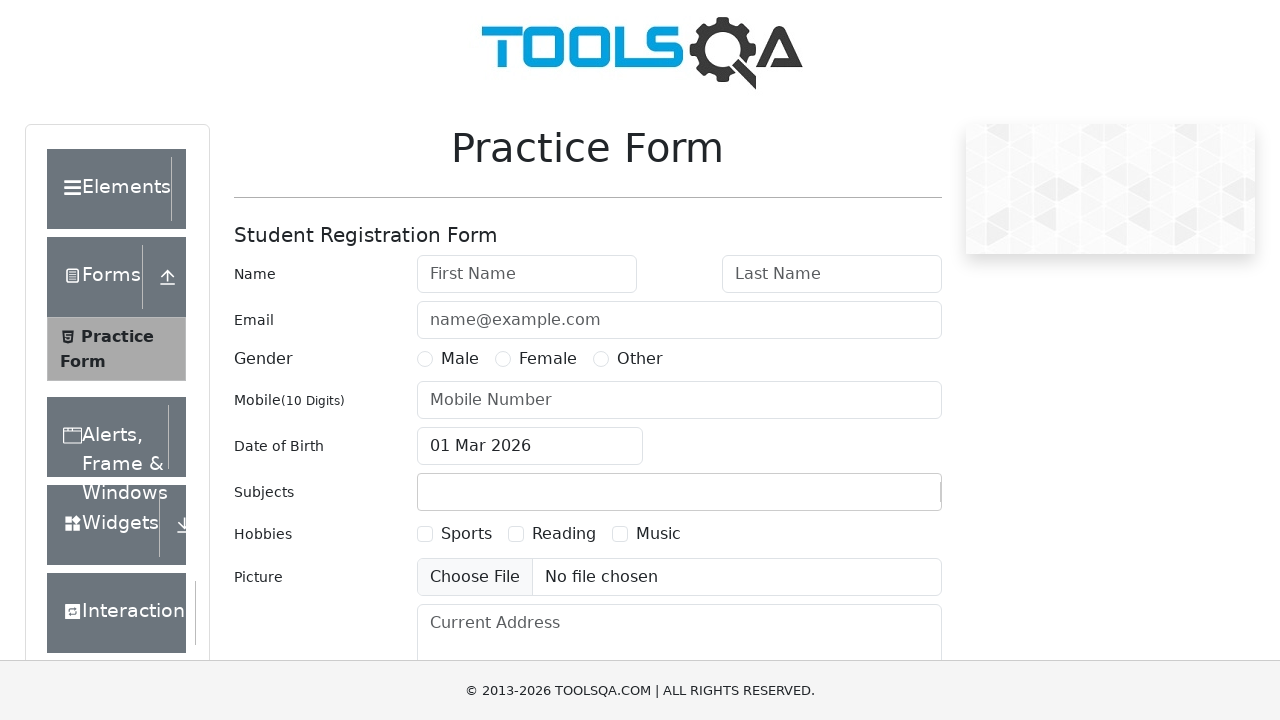

Waited for first name input field to be visible
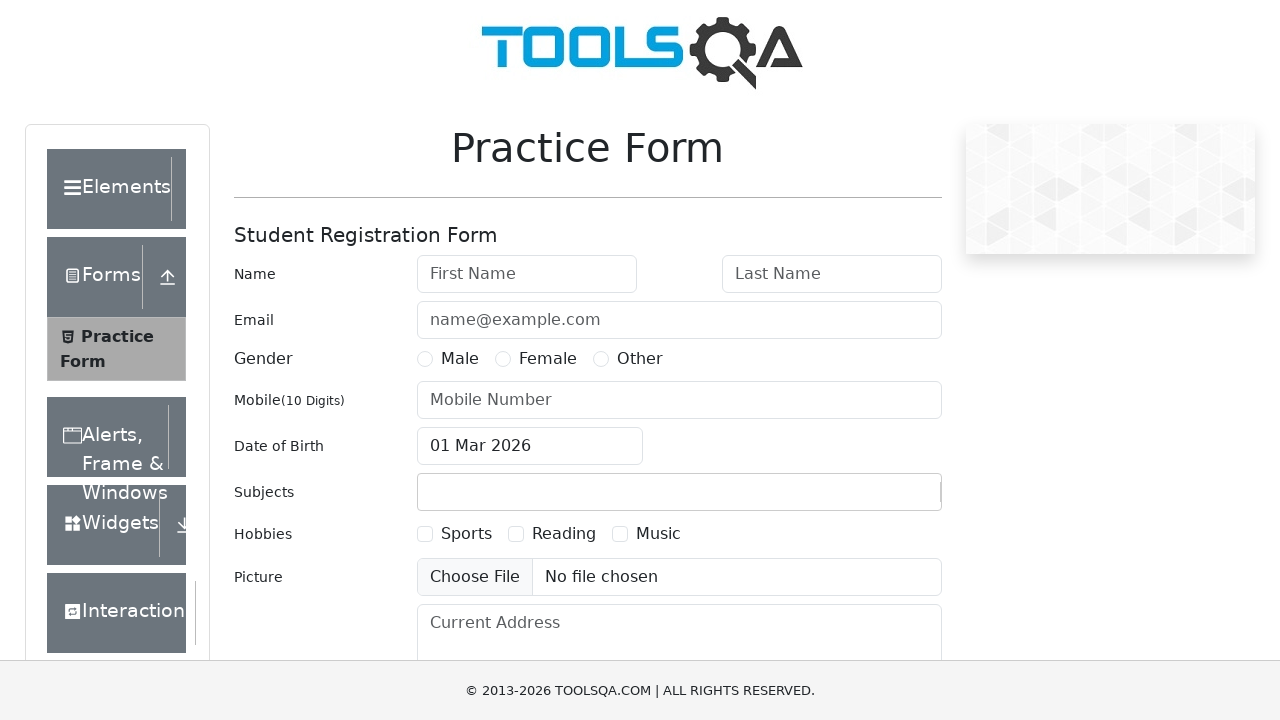

Filled first name field with 'John' on input#firstName
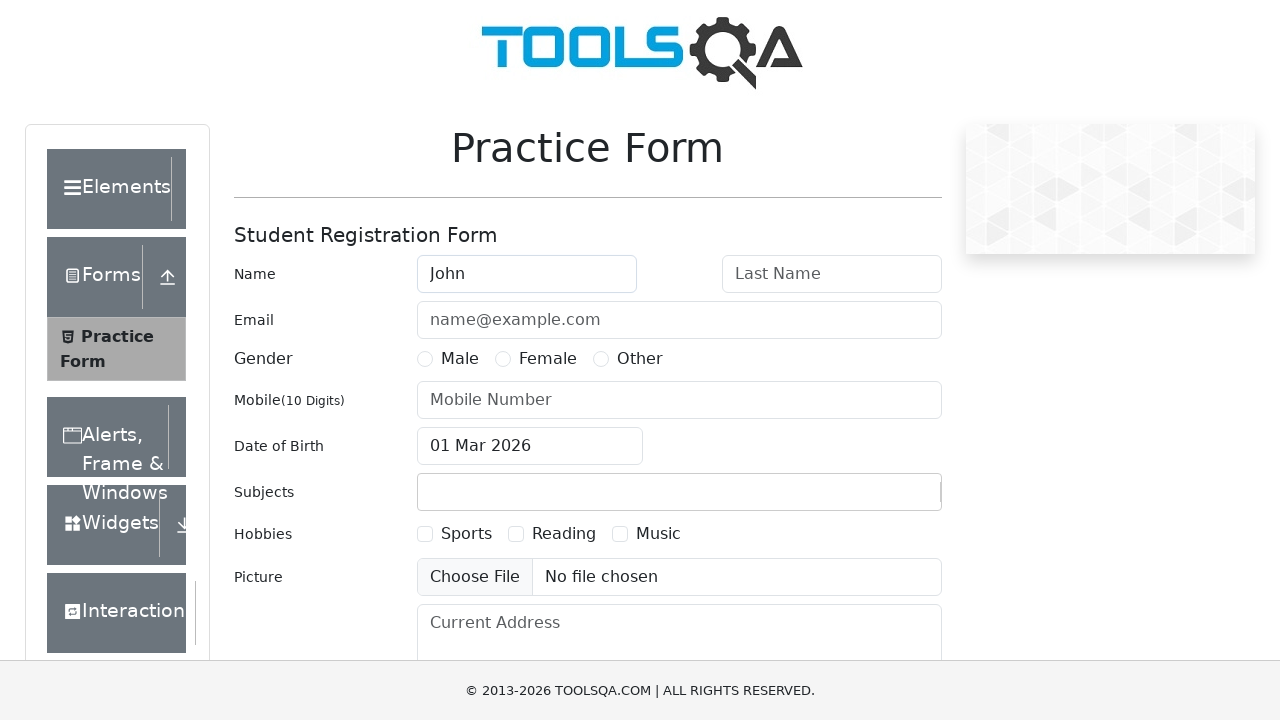

Filled last name field with 'Doe' on input#lastName
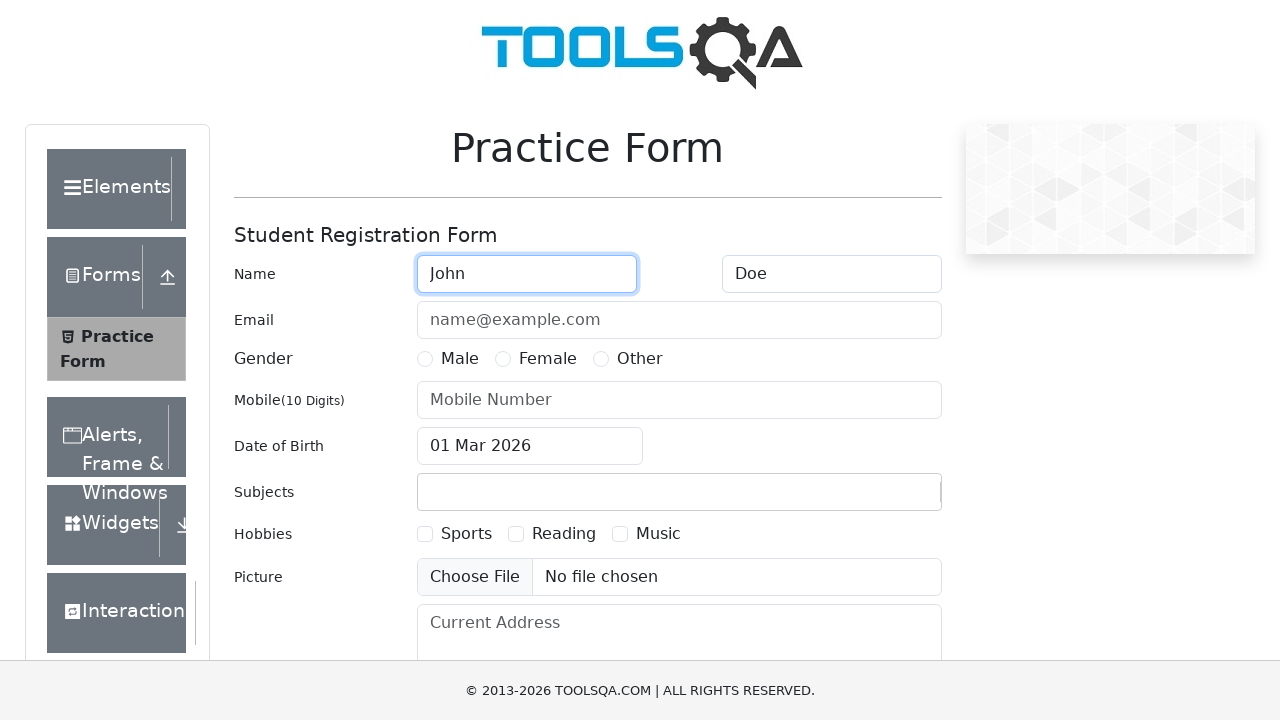

Filled email field with 'john.doe@example.com' on input#userEmail
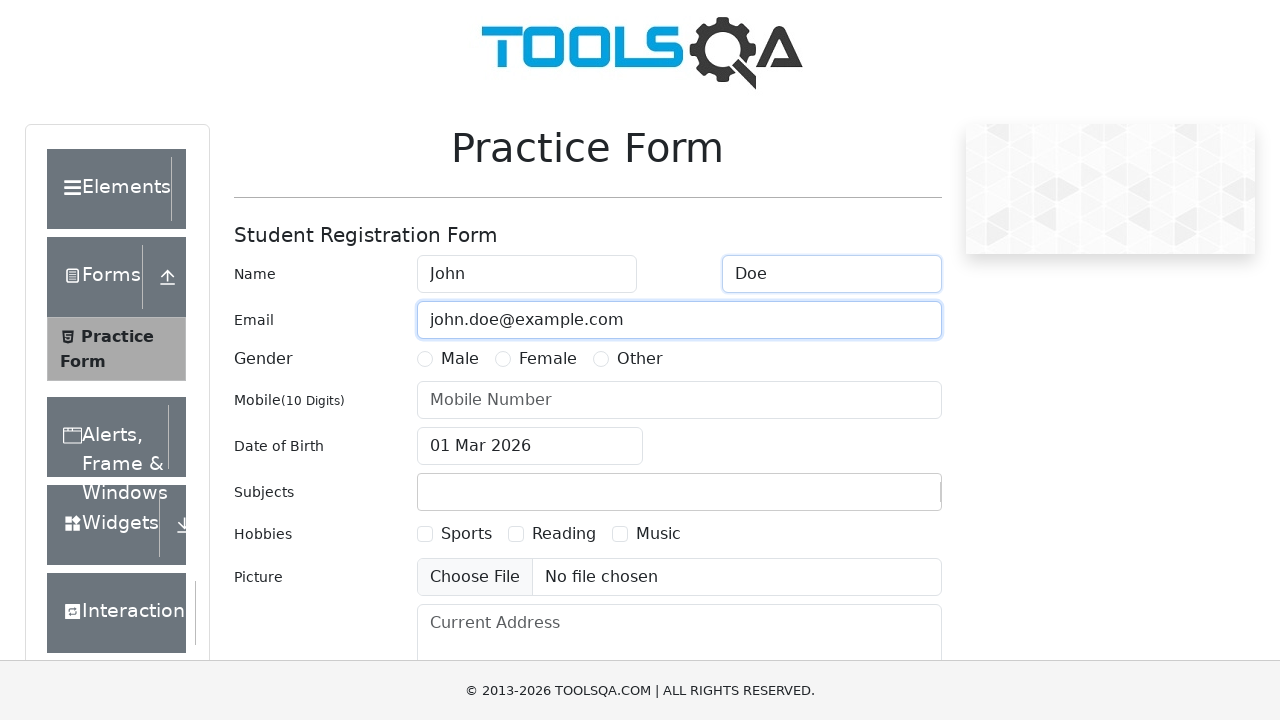

Waited for gender radio button to be visible
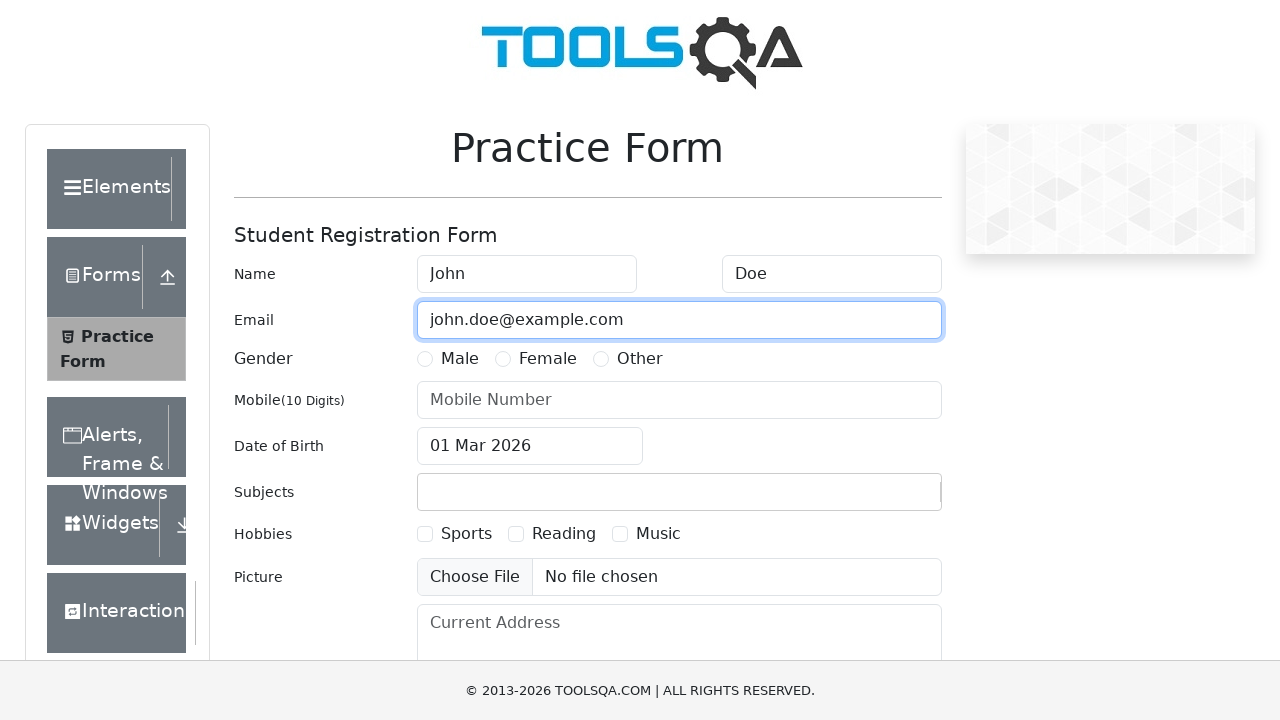

Selected gender radio button at (460, 359) on label[for="gender-radio-1"]
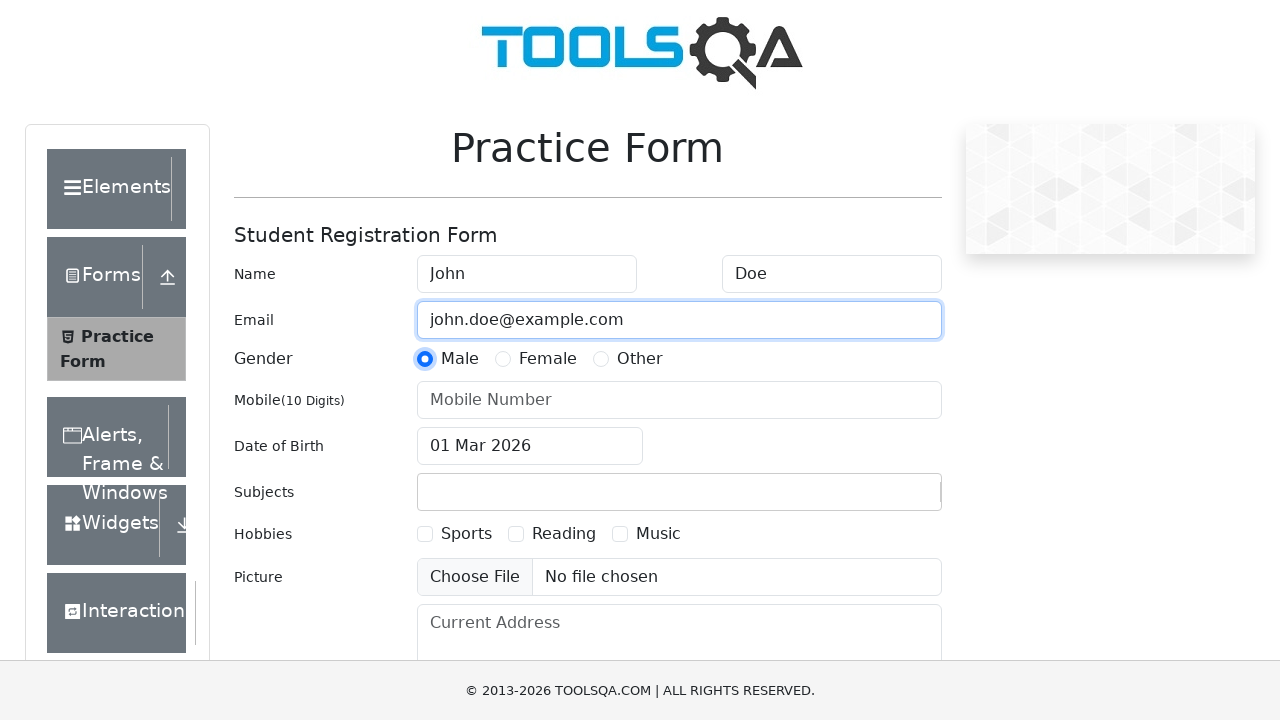

Waited for phone number input field to be visible
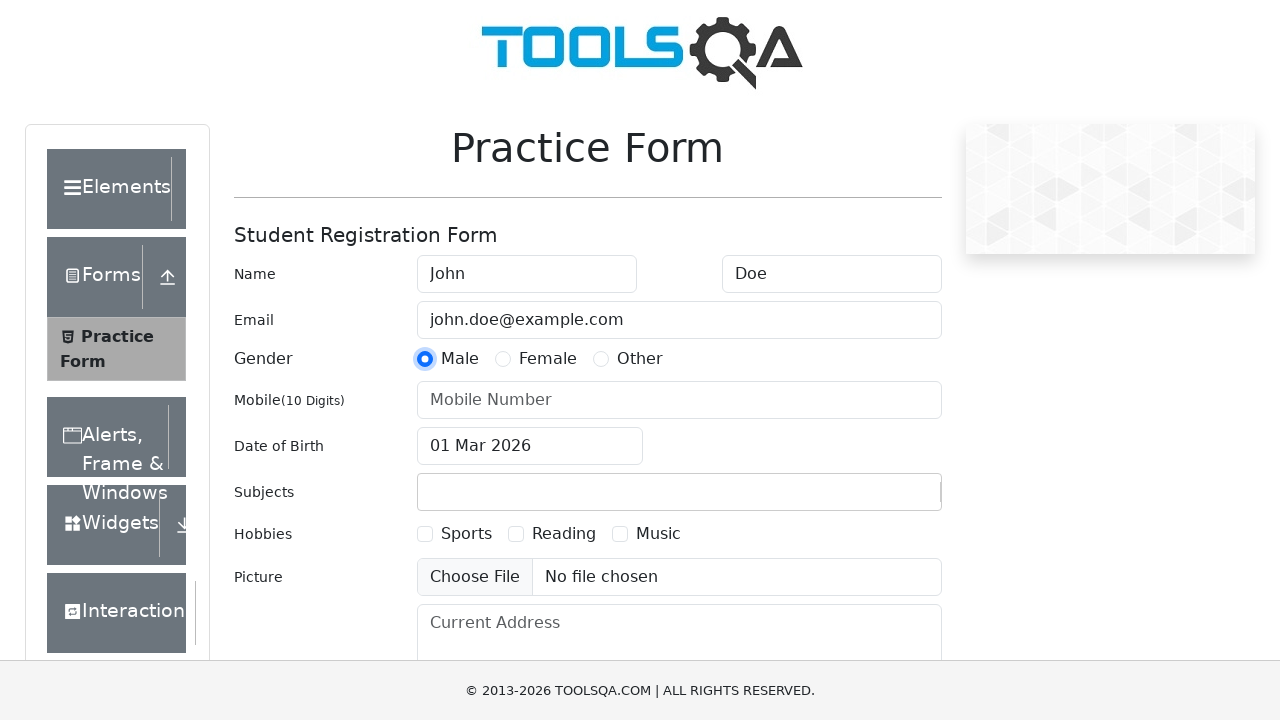

Filled phone number field with '1234567890' on input#userNumber
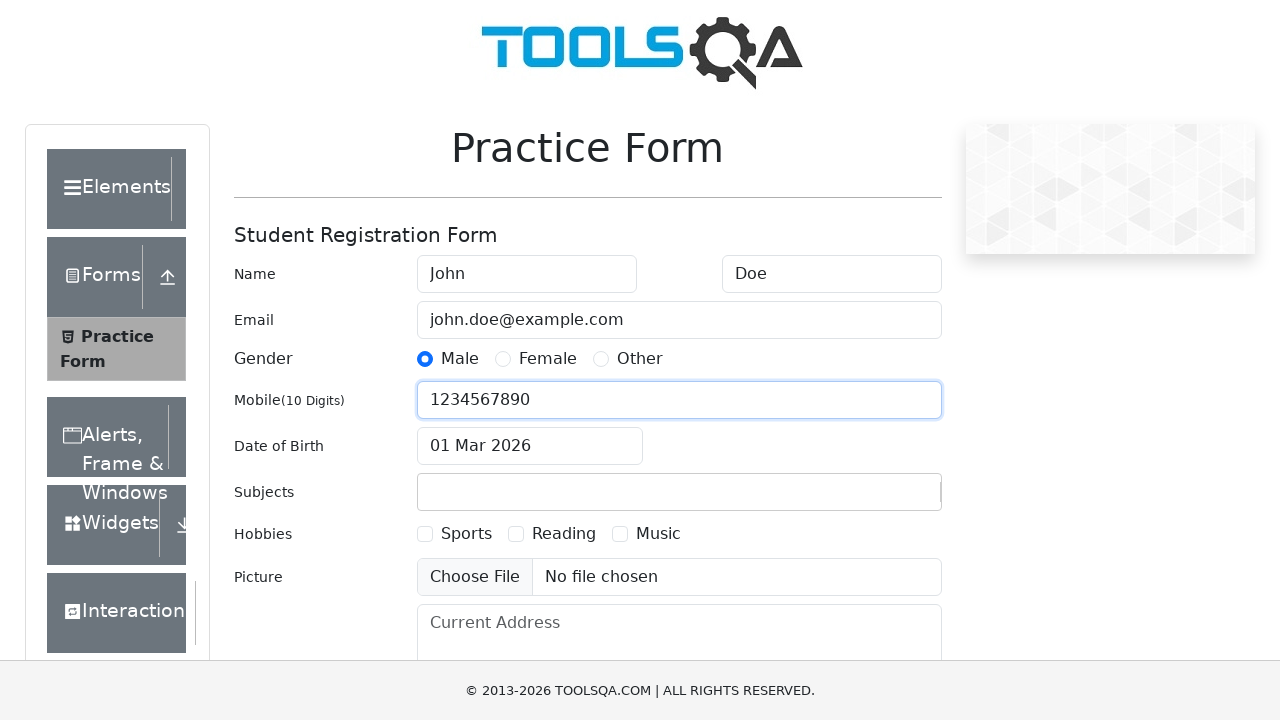

Clicked submit button to submit form at (885, 499) on button#submit
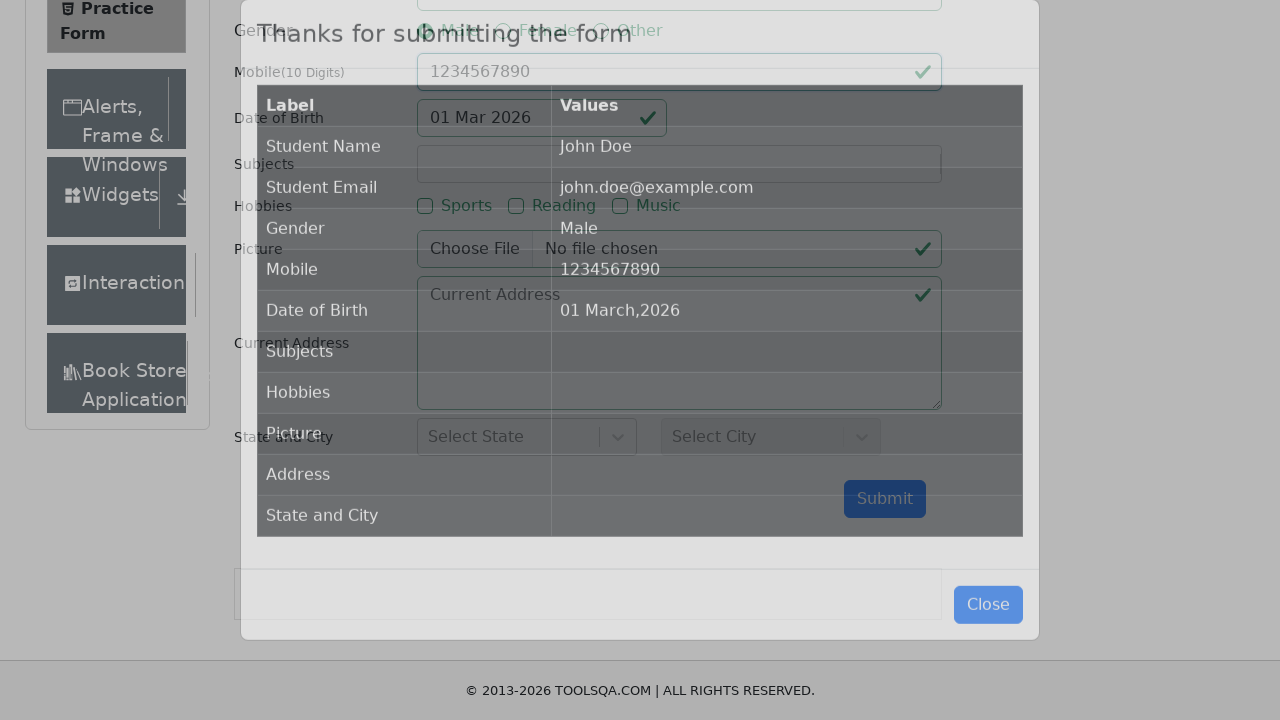

Submission modal appeared
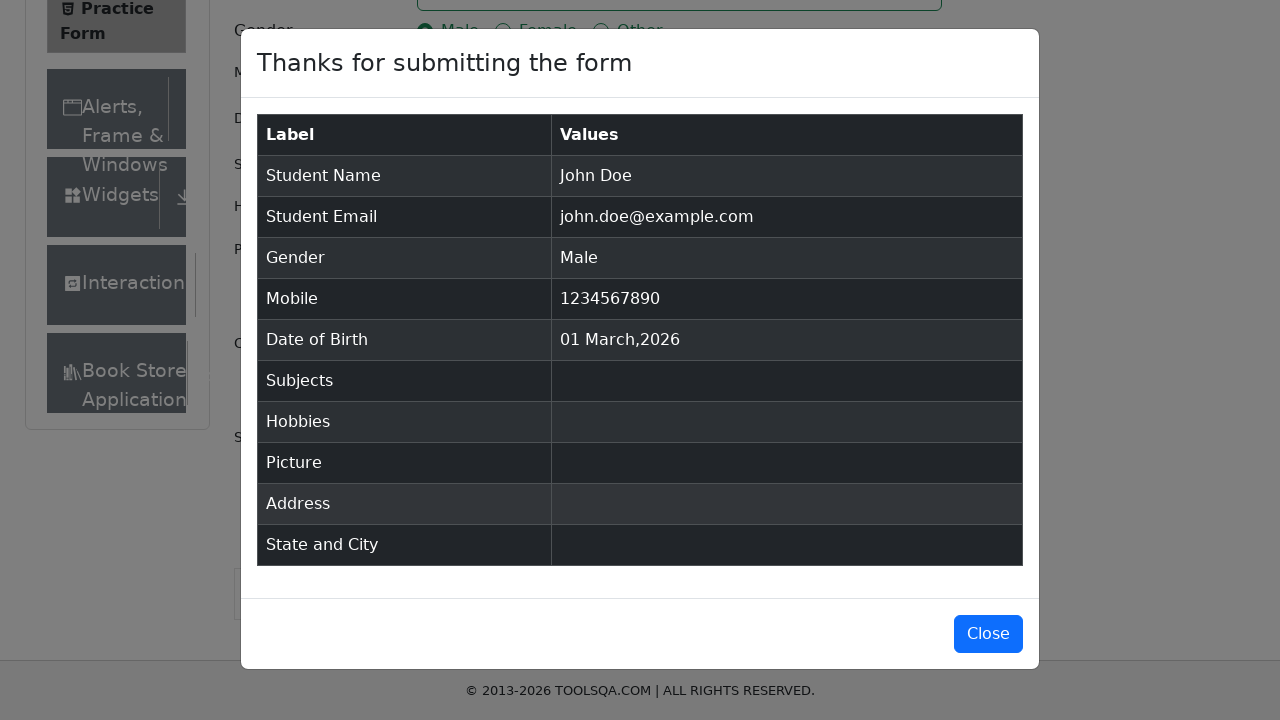

Verified modal contains submitted name 'John Doe'
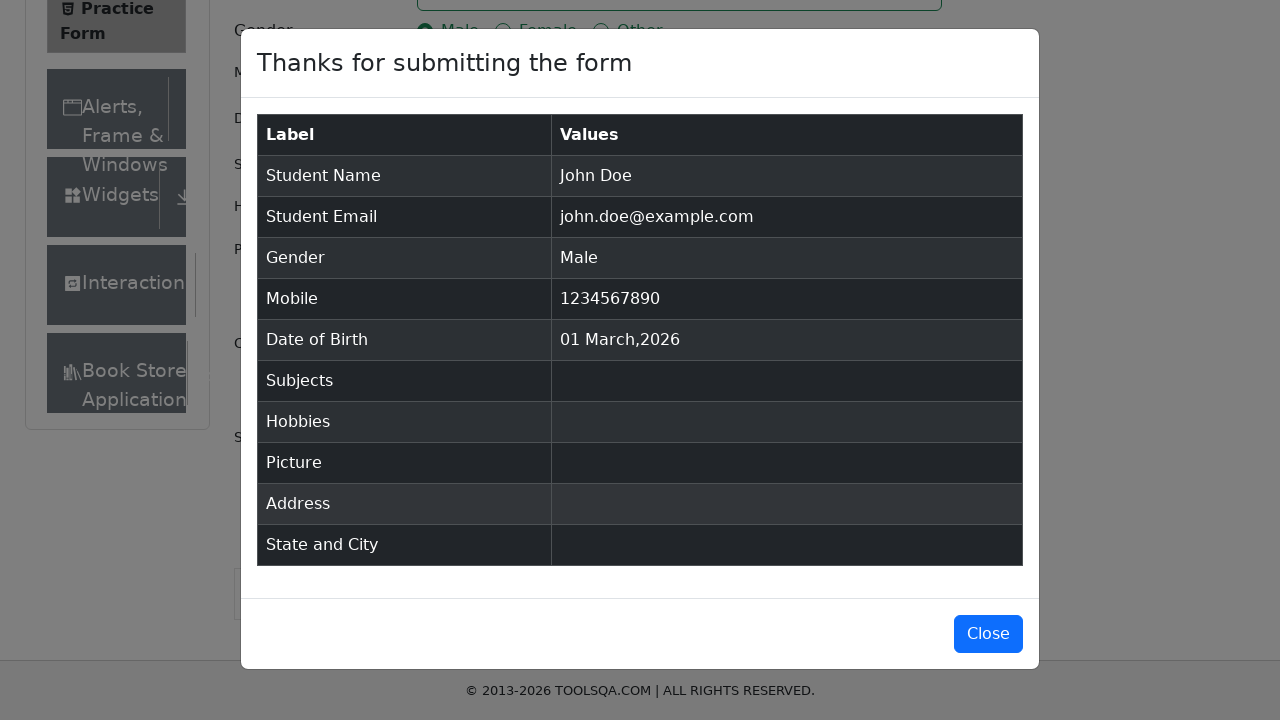

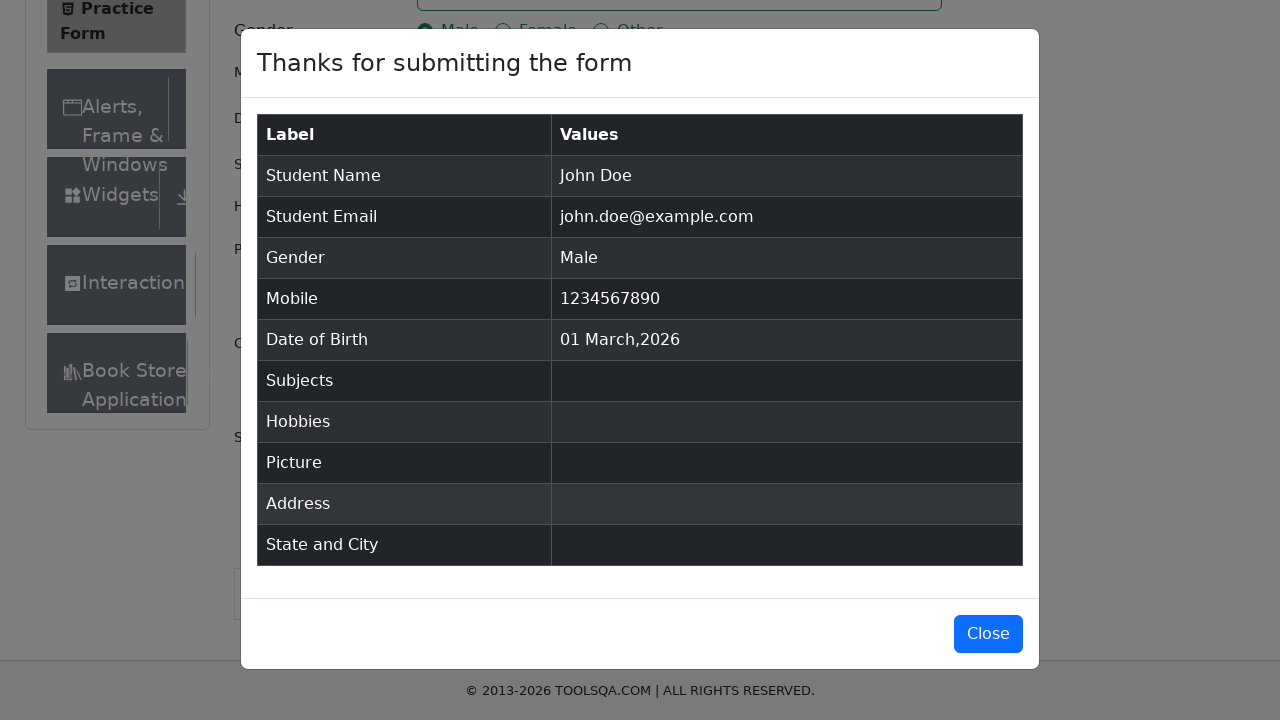